Tests advanced keyboard interactions using ActionChains by pressing CTRL key while typing characters into an input field, then pressing backspace to delete content.

Starting URL: http://sahitest.com/demo/label.htm

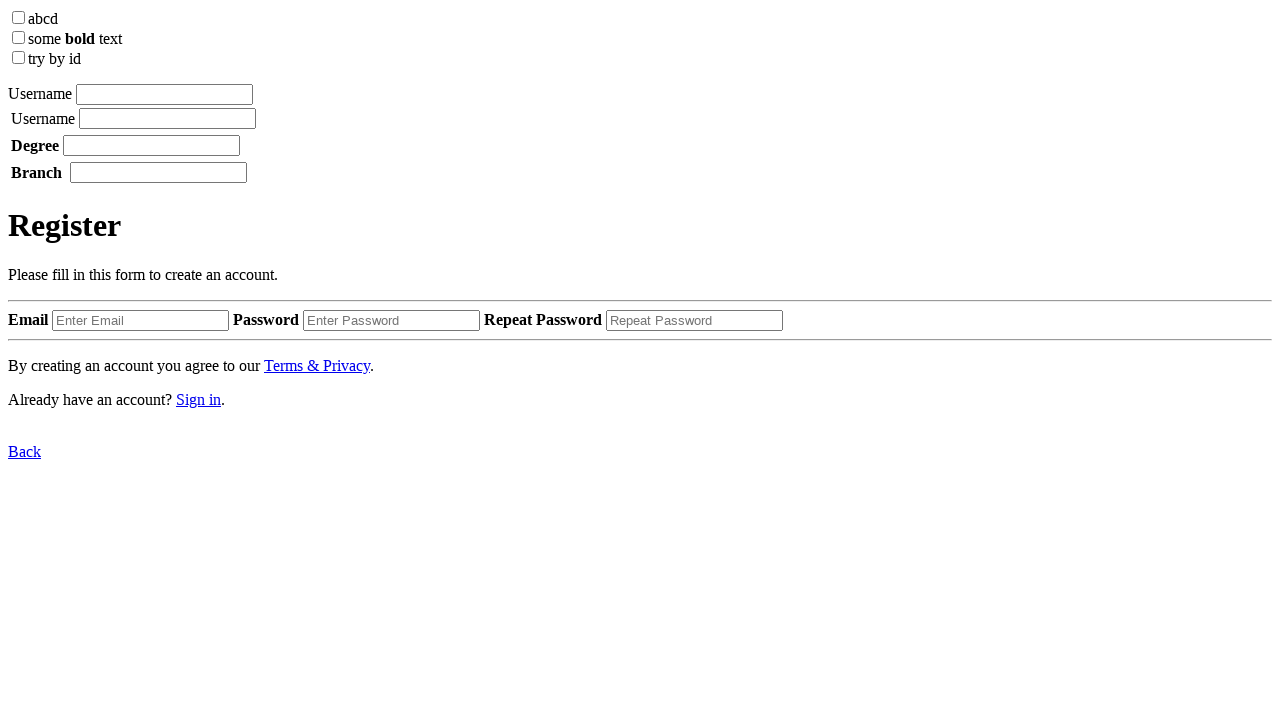

Located input element using XPath
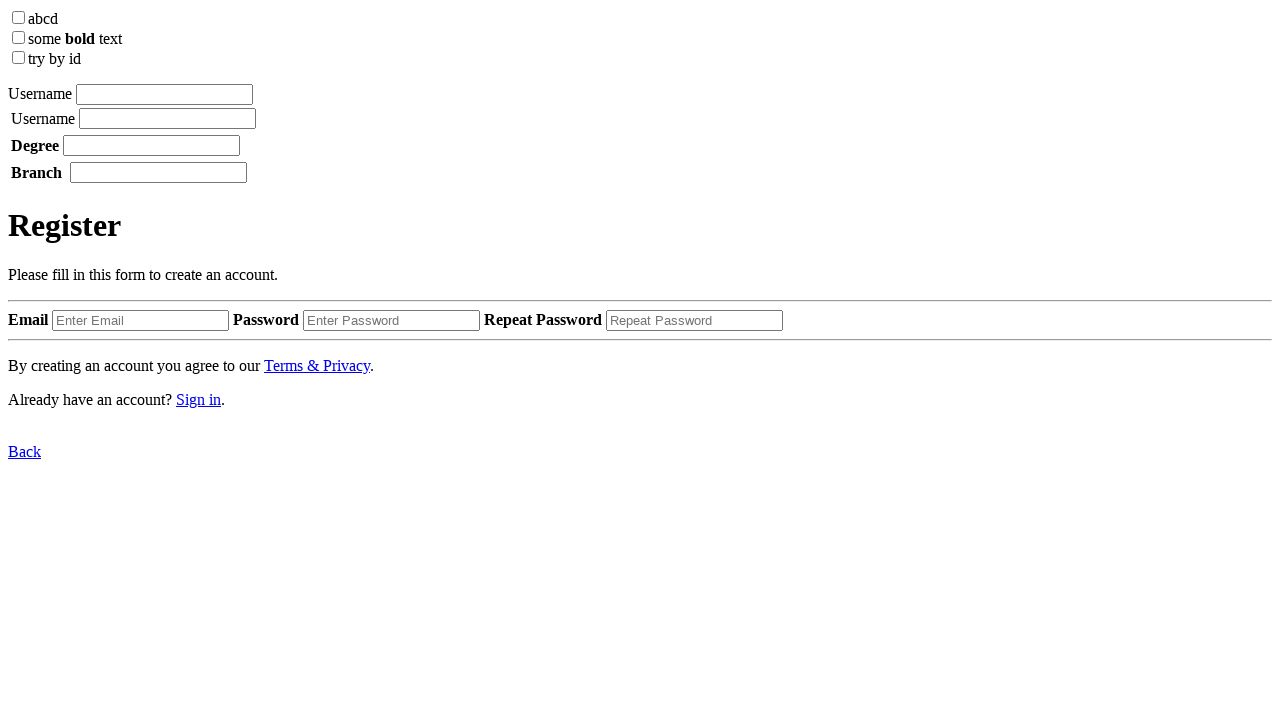

Clicked on input element to focus it at (164, 94) on xpath=/html/body/label[1]/input
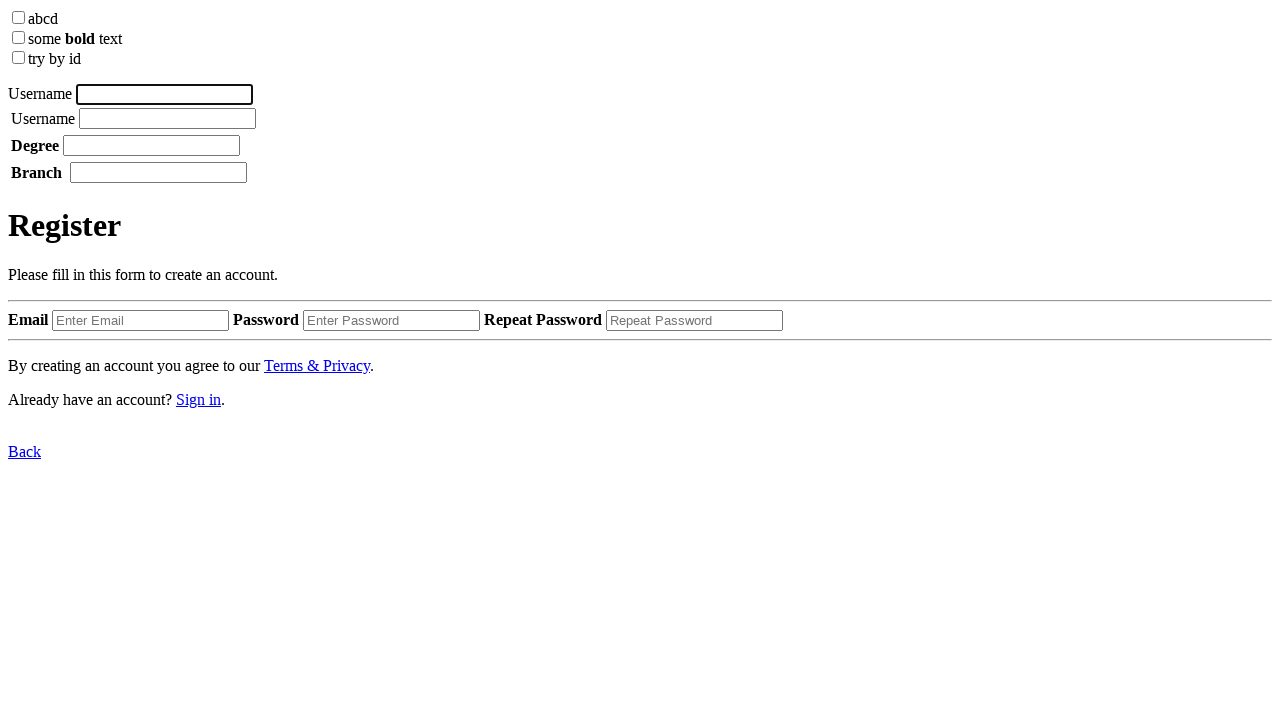

Pressed Control key down
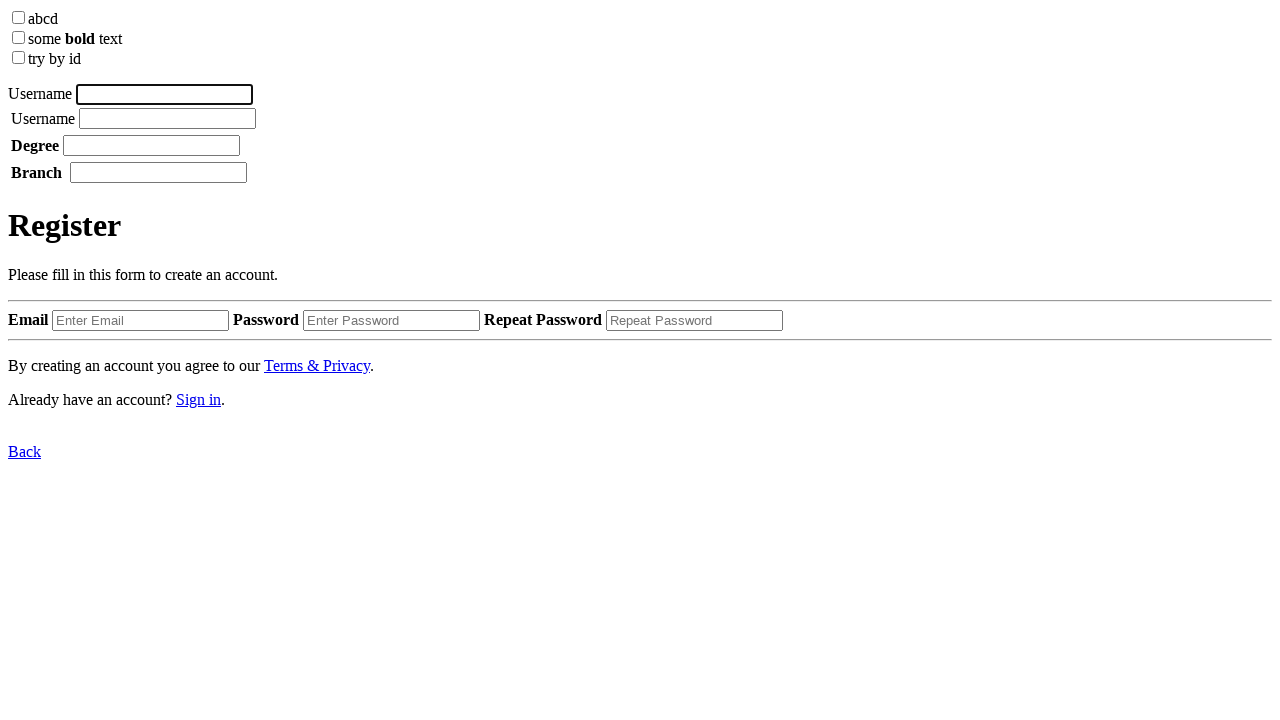

Typed 'aaaaa' characters while Control key held down
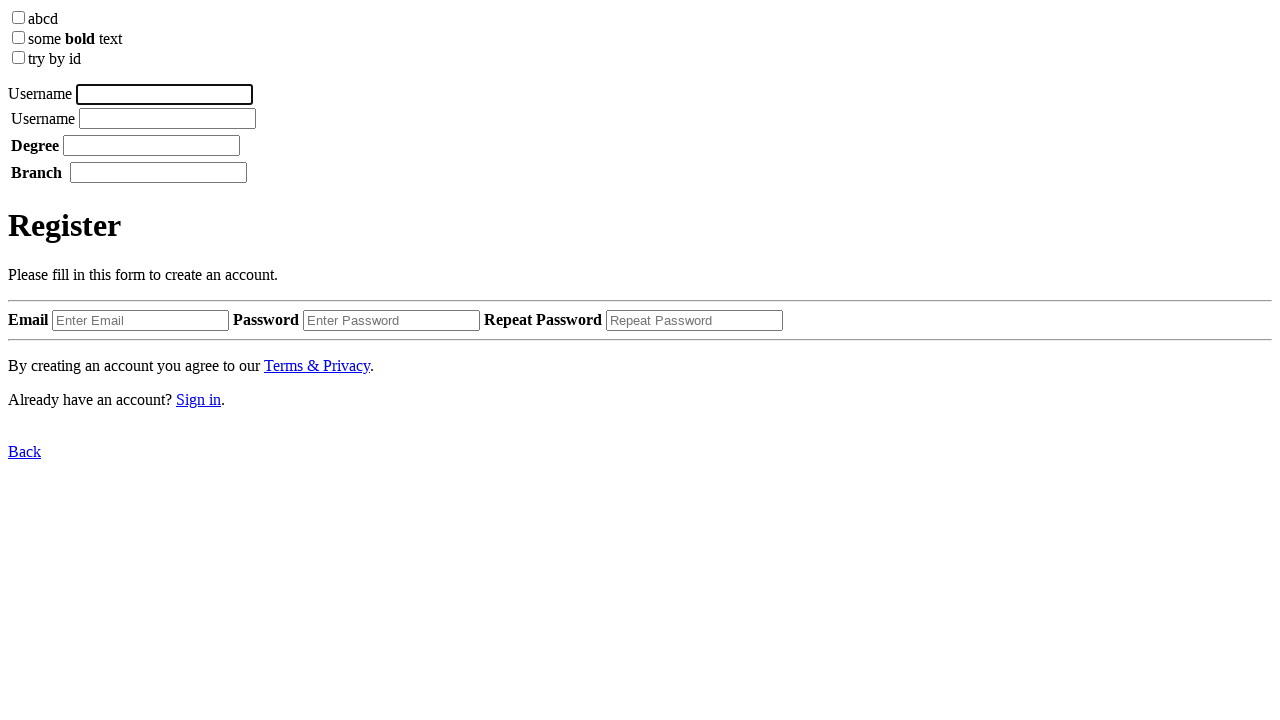

Released Control key
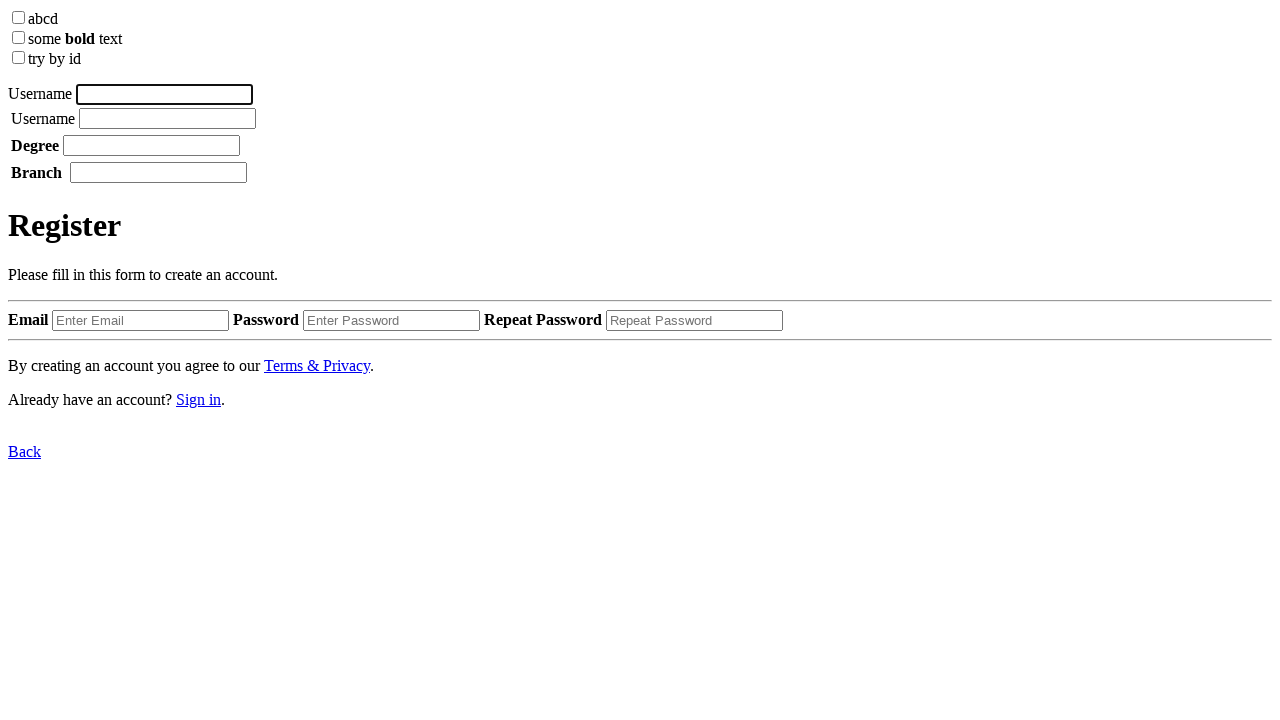

Pressed Backspace to delete content
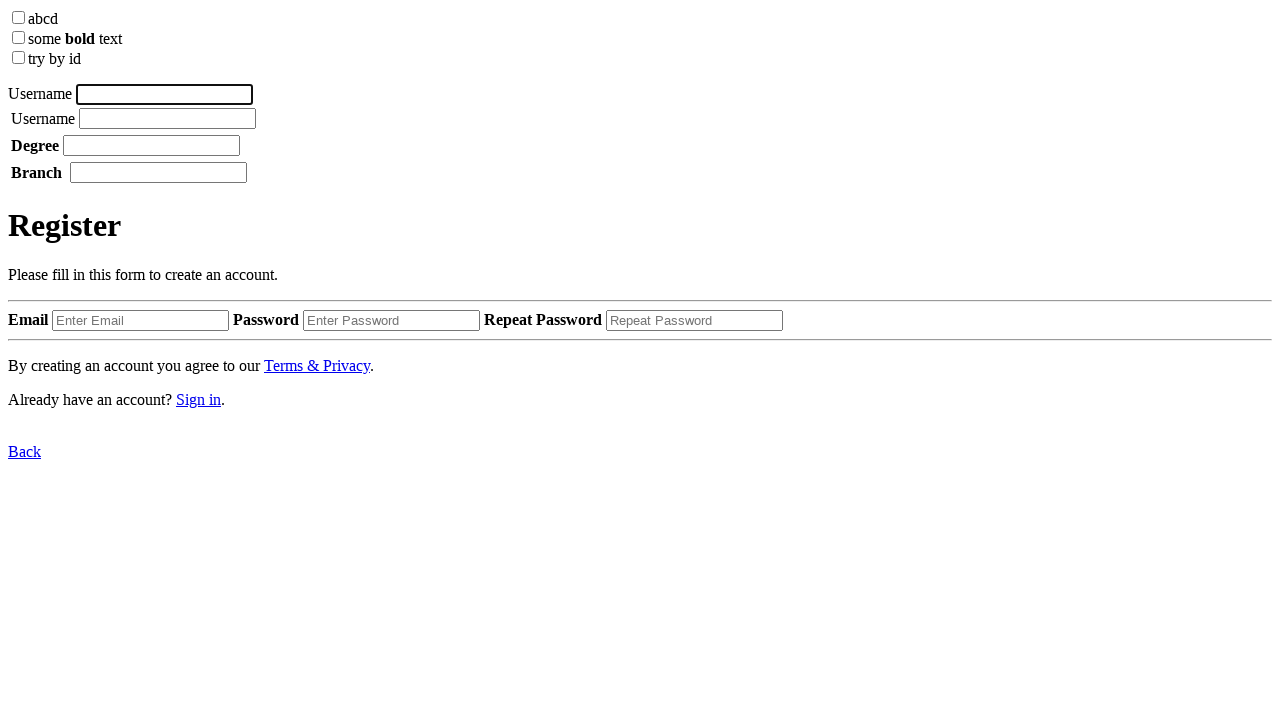

Waited 500ms to see the result
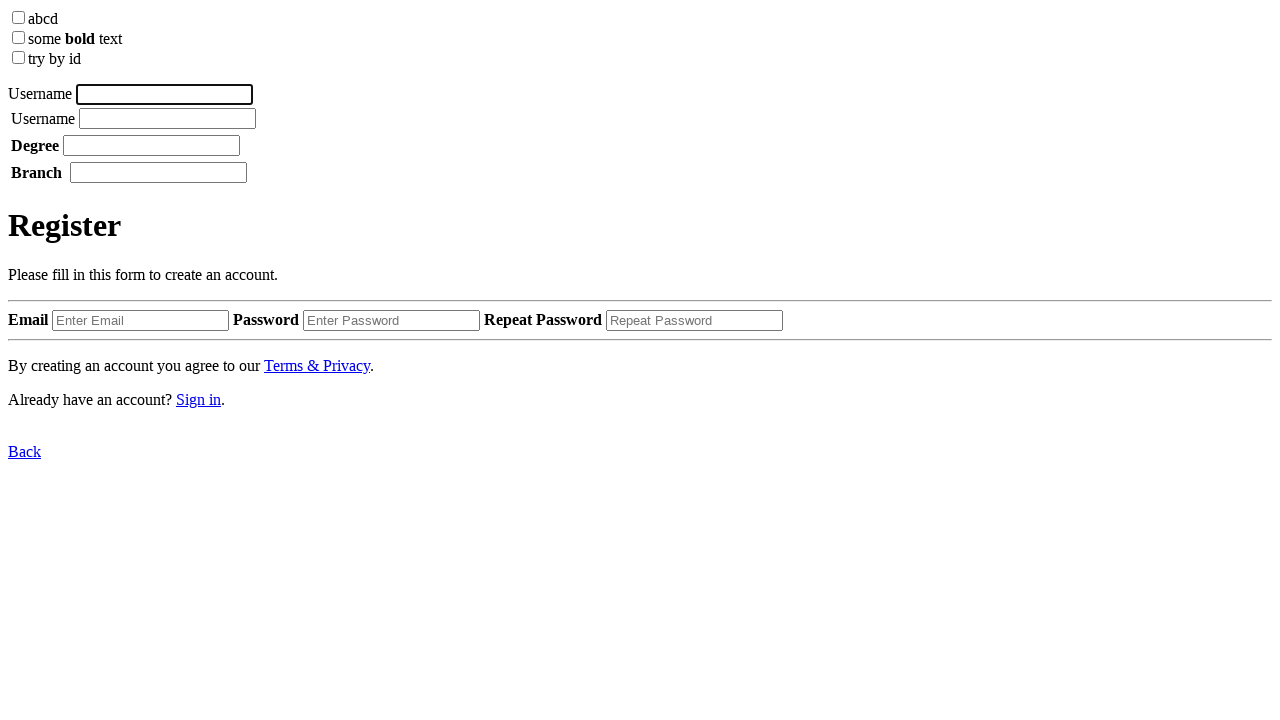

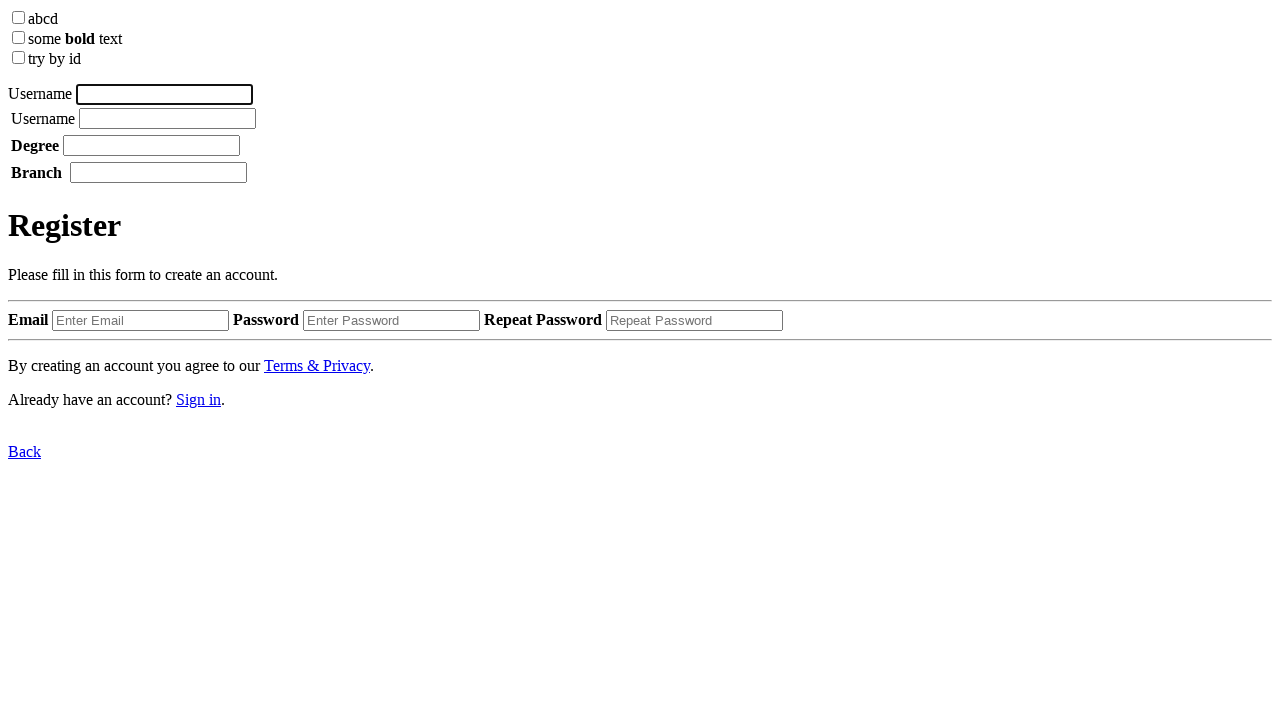